Tests multiple windows functionality by opening a new window, verifying it, then closing and switching back

Starting URL: https://the-internet.herokuapp.com

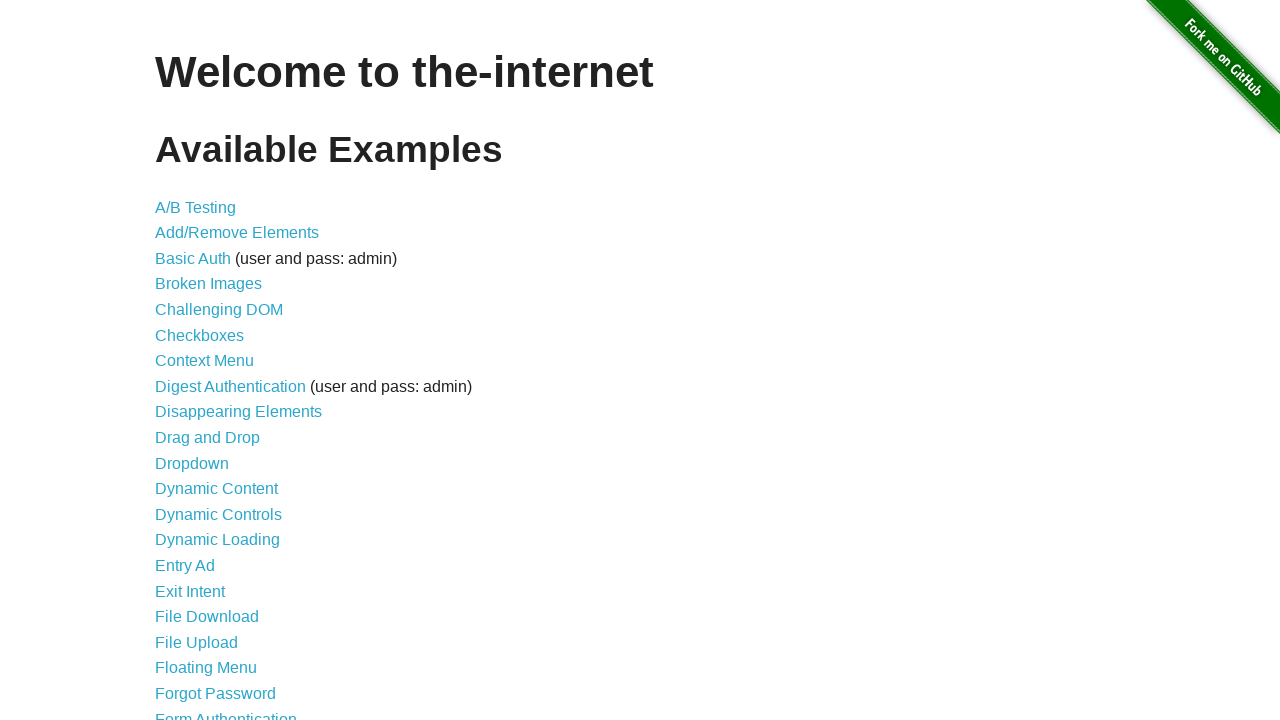

Clicked on Multiple Windows link at (218, 369) on a[href='/windows']
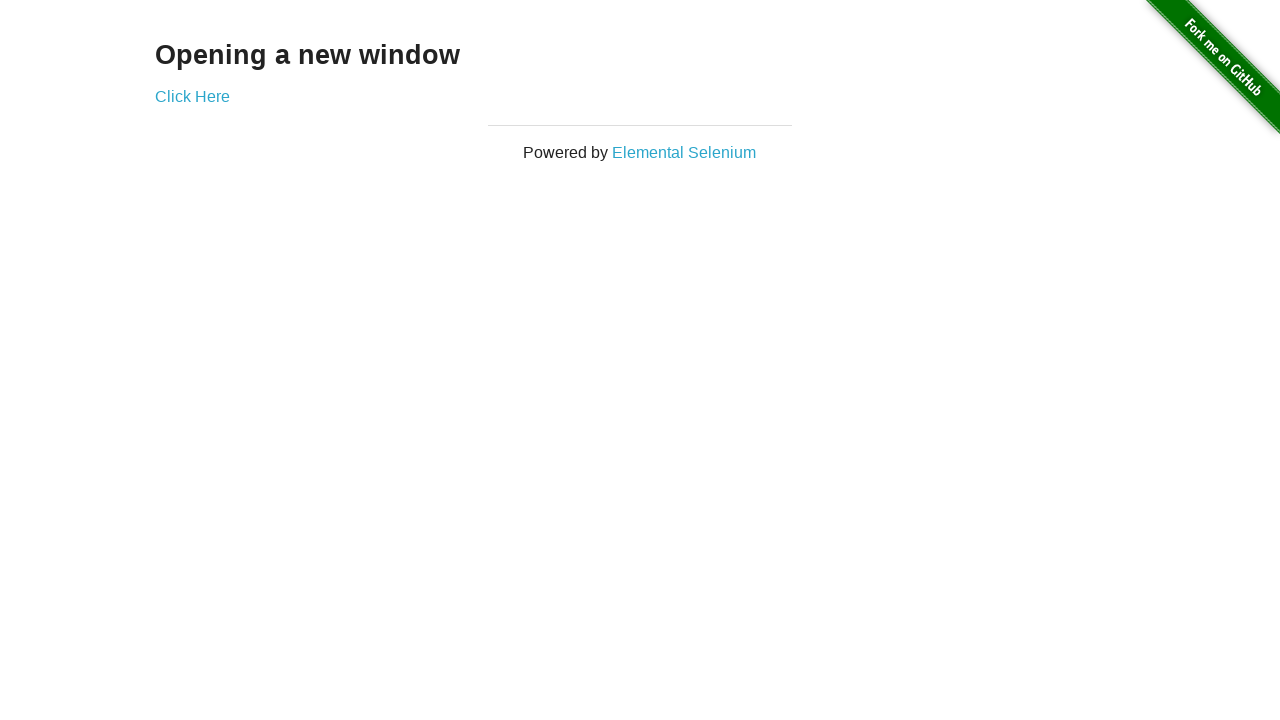

Multiple Windows page loaded with new window link visible
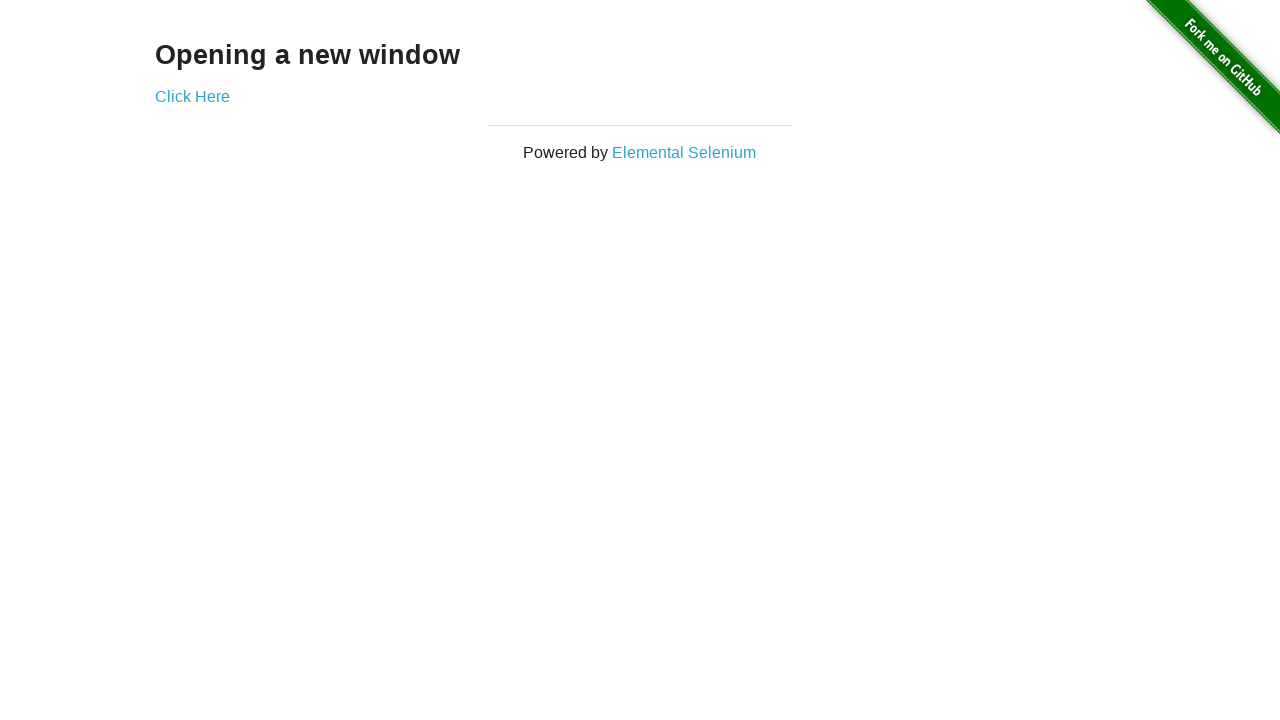

Clicked to open new window at (192, 96) on a[href='/windows/new']
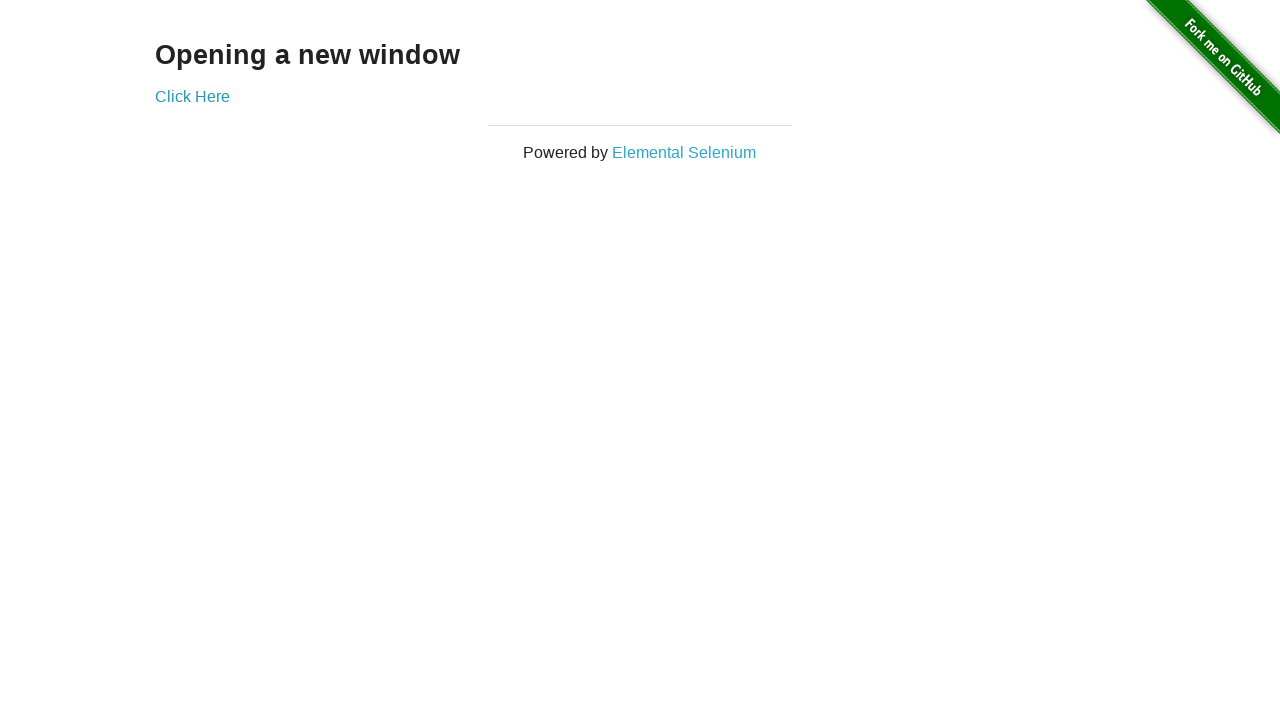

New window opened and loaded
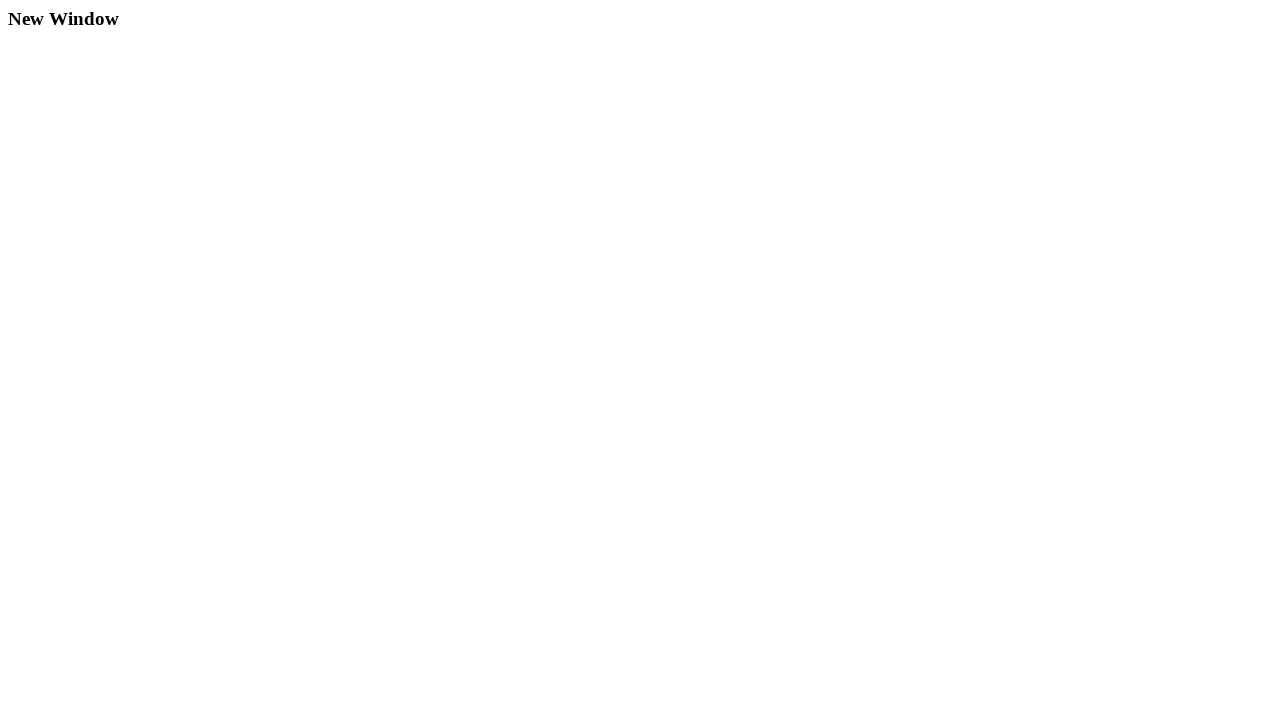

Verified new window content - h3 heading found
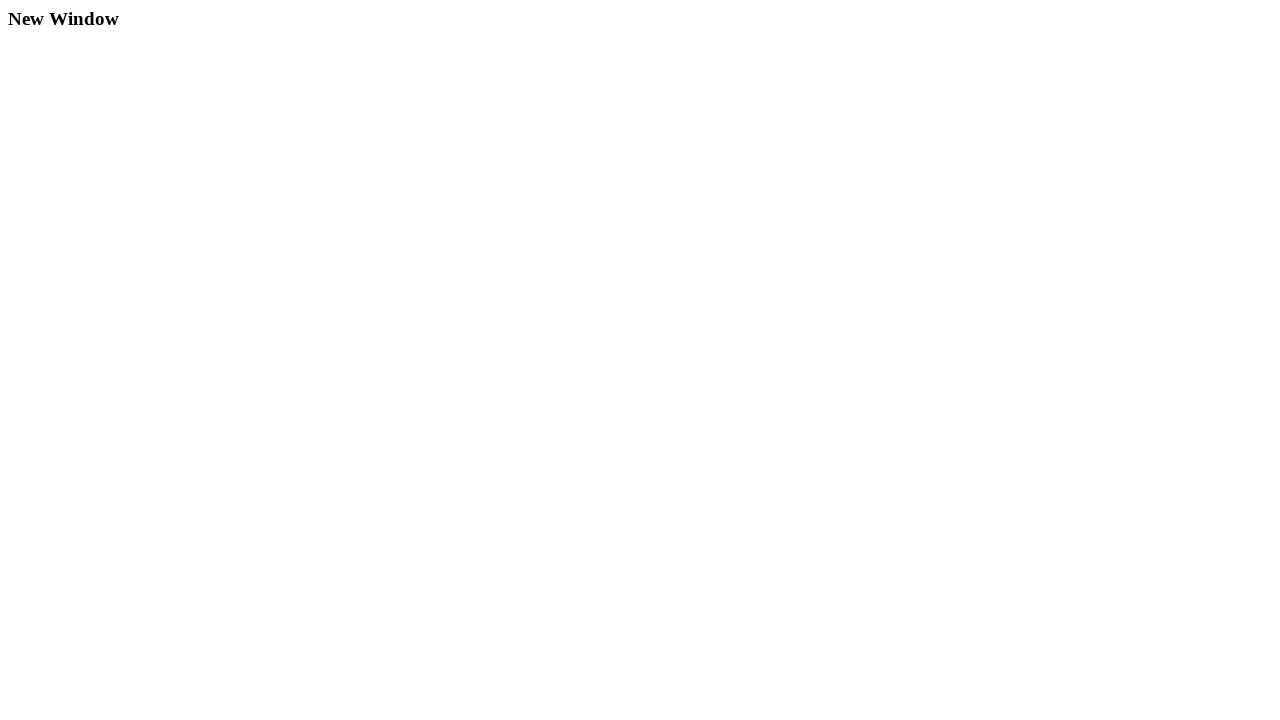

Closed the new window and switched back to original window
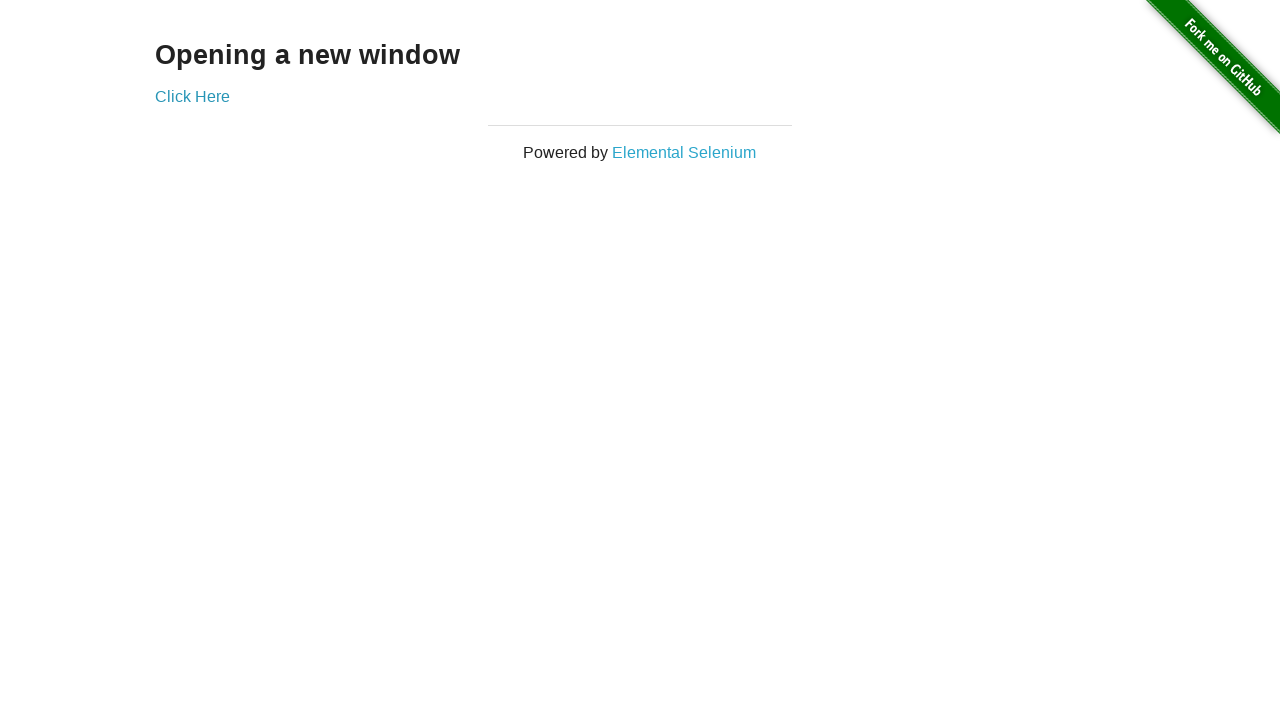

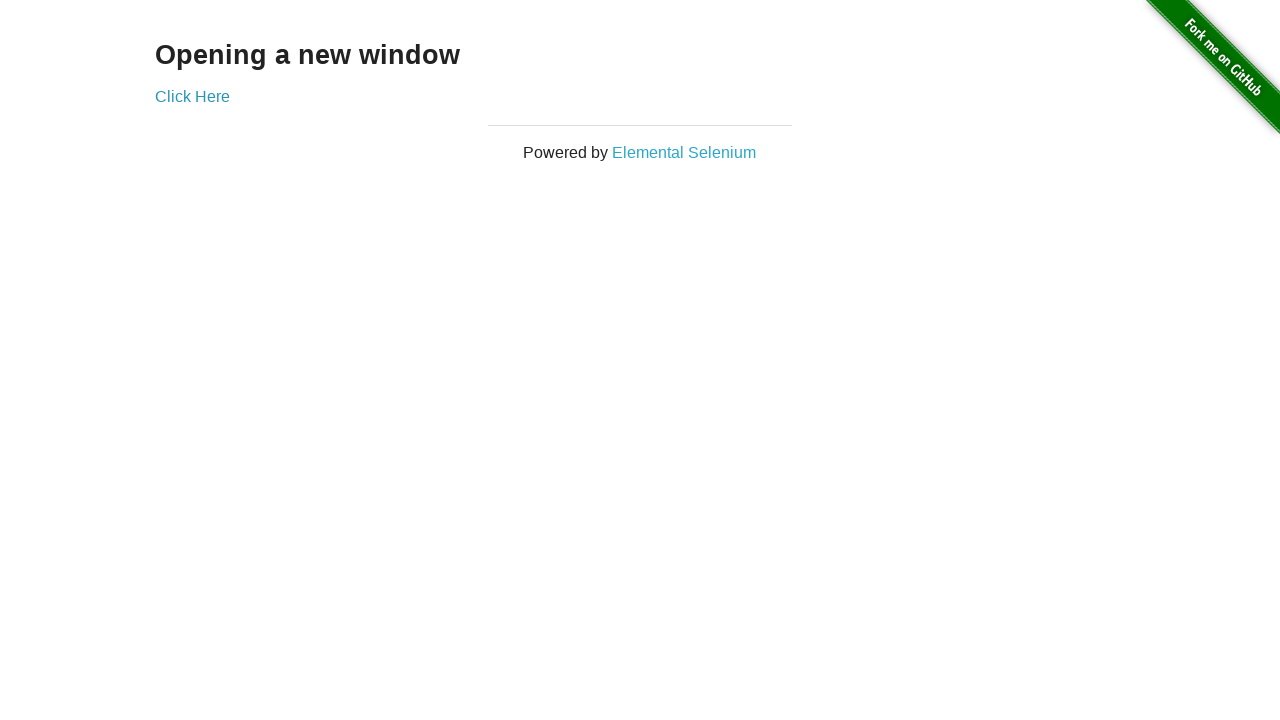